Navigates through multiple pages of a foreclosure sales list by executing JavaScript postback calls to paginate through a data grid.

Starting URL: https://sales.hutchenslawfirm.com/NCfcSalesList.aspx

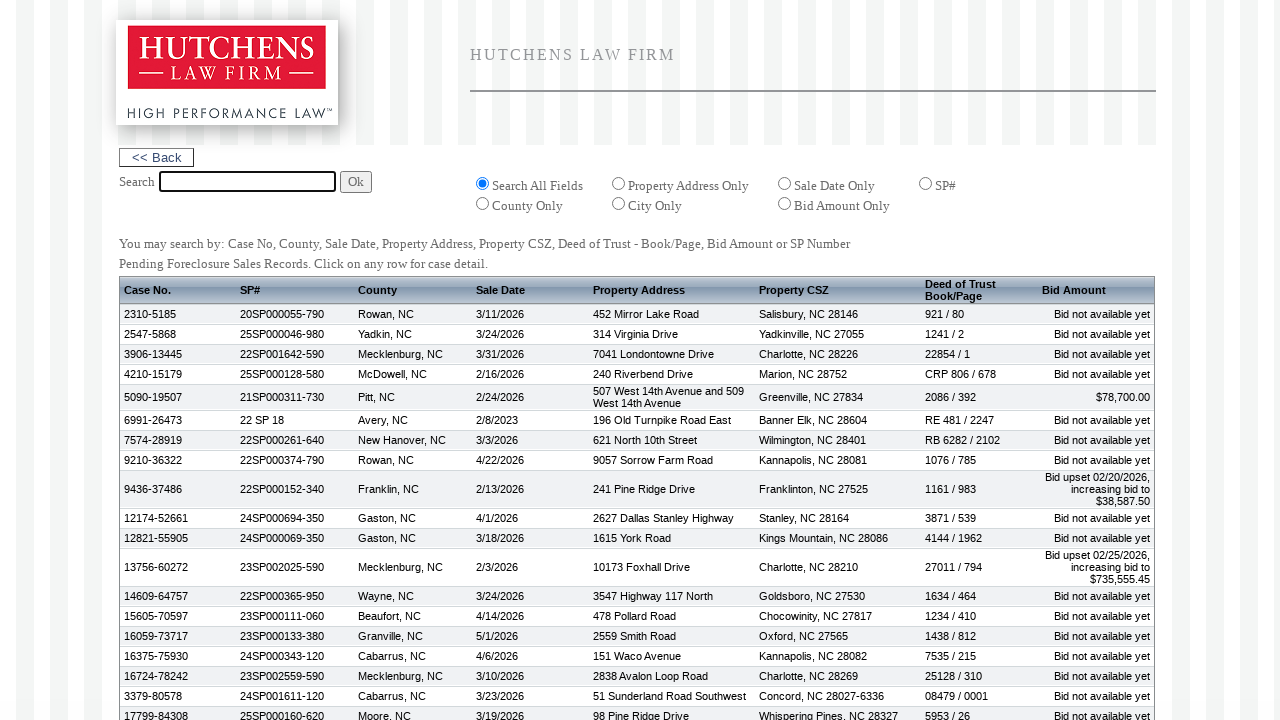

Waited for initial page to load - form1 selector found
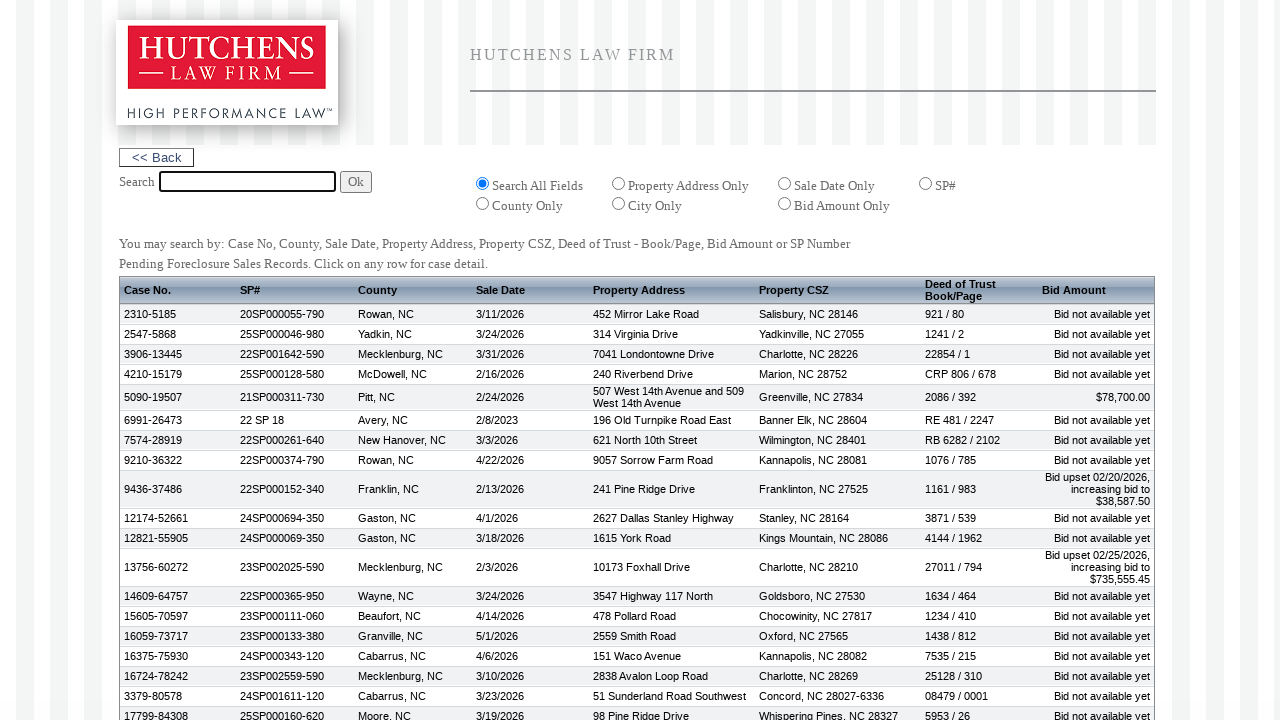

Executed JavaScript postback to navigate to Page 2 of foreclosure sales list
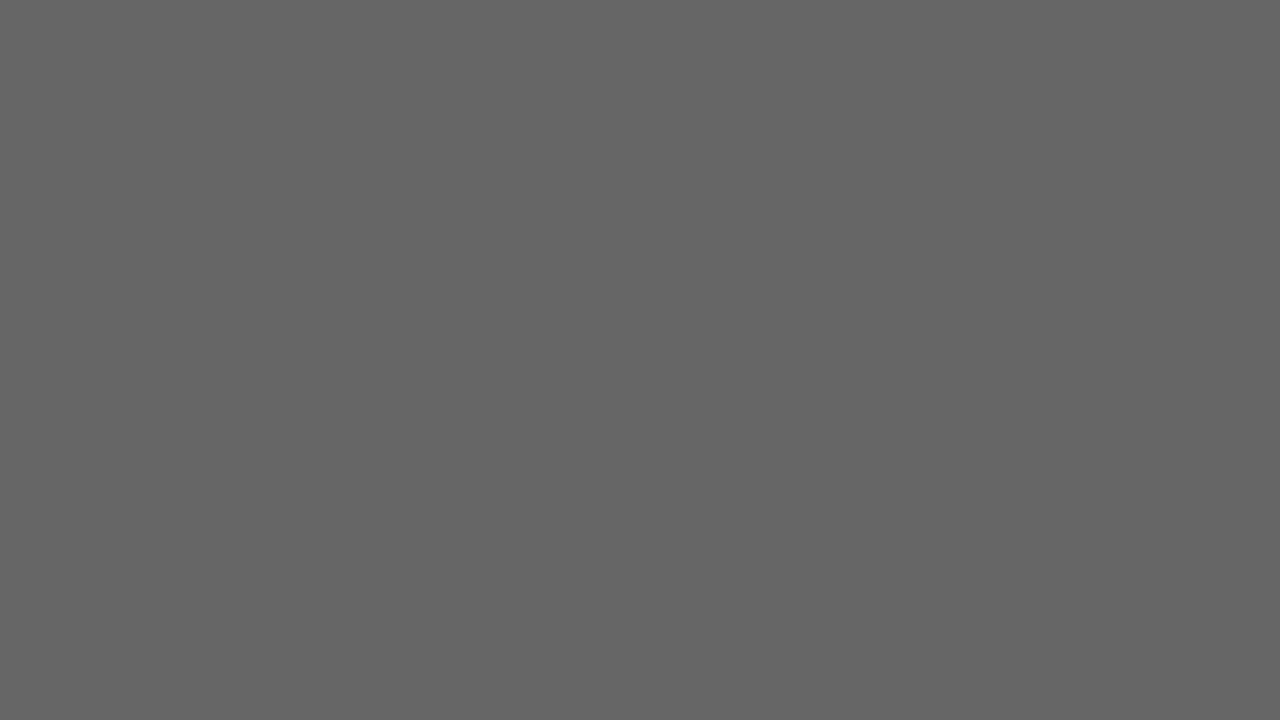

Page 2 loaded and form1 selector confirmed
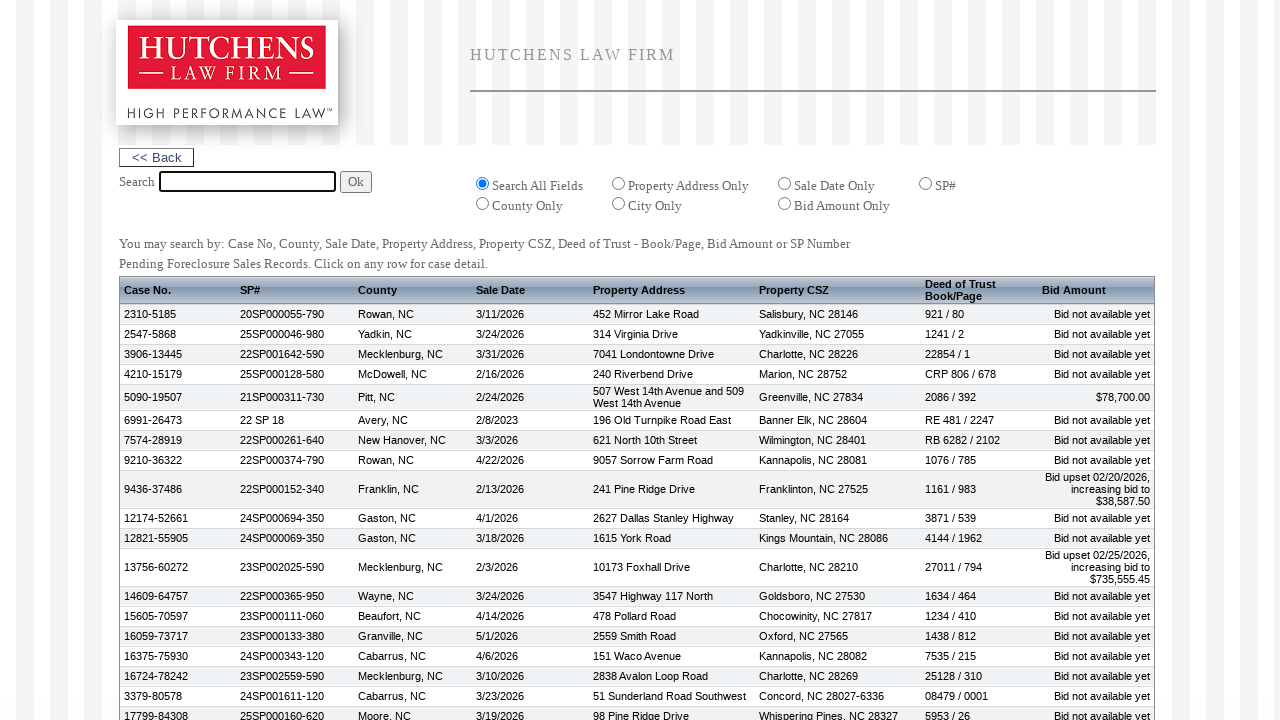

Executed JavaScript postback to navigate to Page 3 of foreclosure sales list
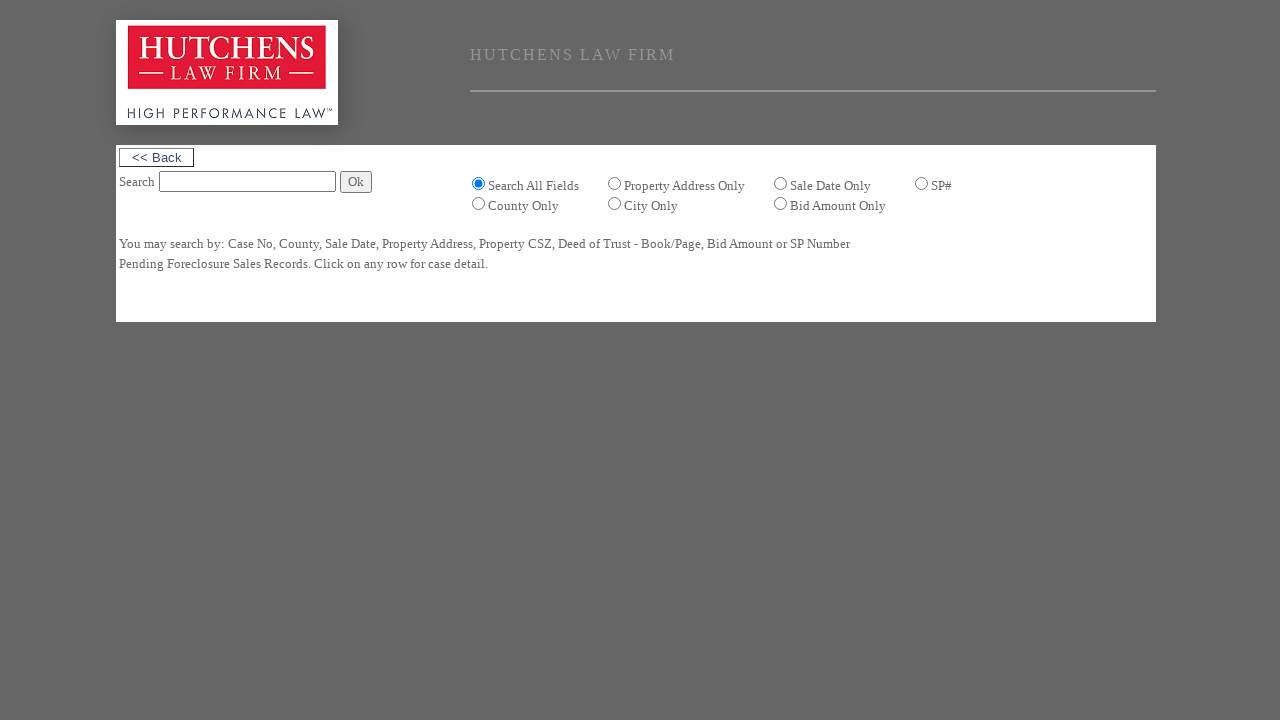

Page 3 loaded and form1 selector confirmed
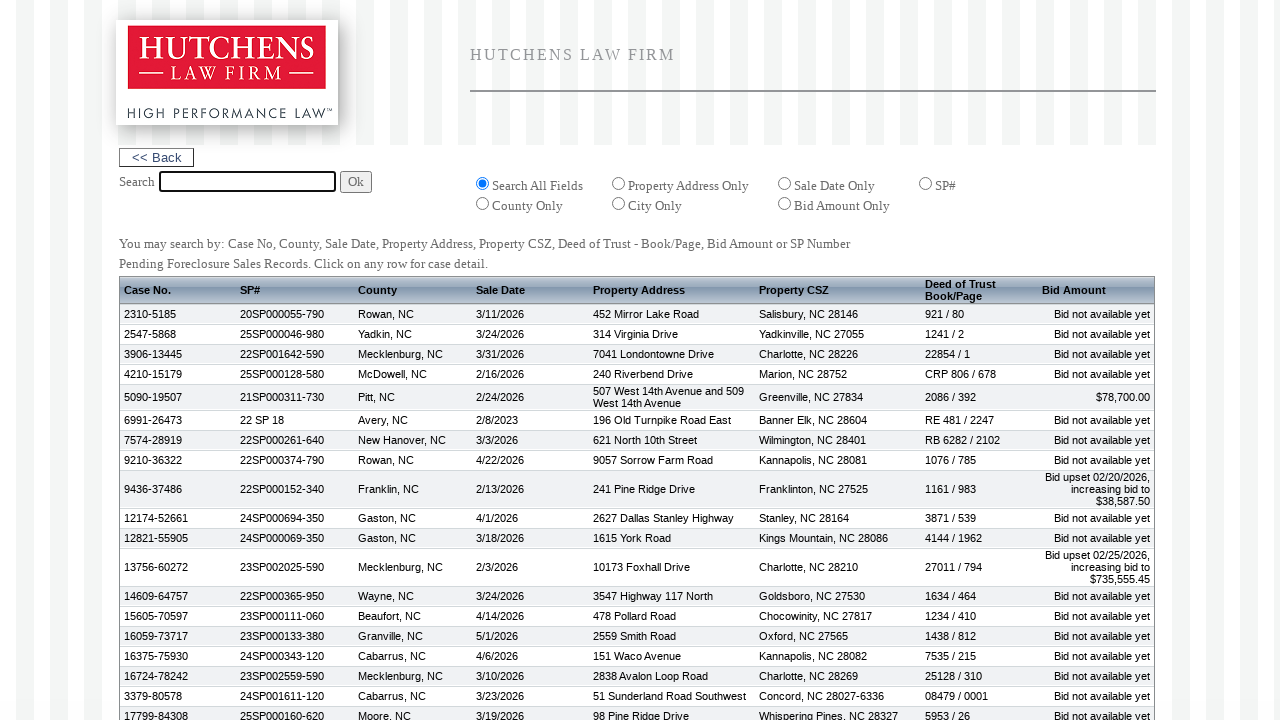

Executed JavaScript postback to navigate to Page 4 of foreclosure sales list
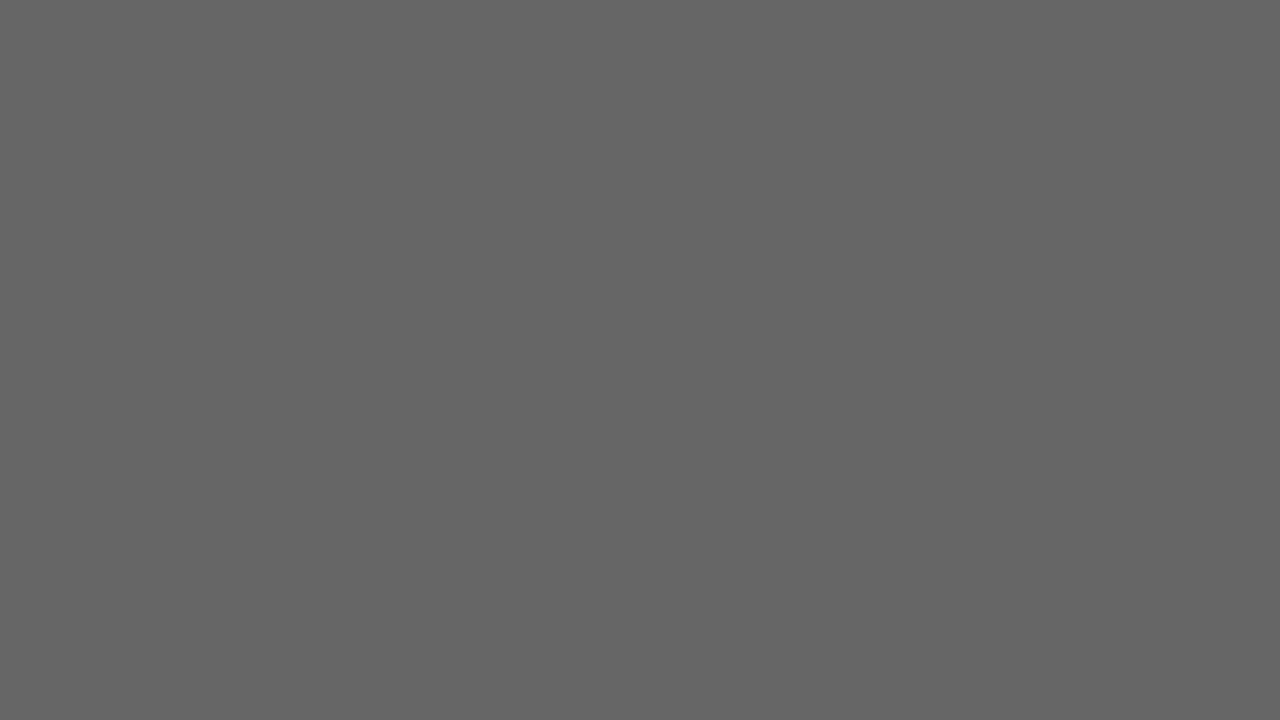

Page 4 loaded and form1 selector confirmed
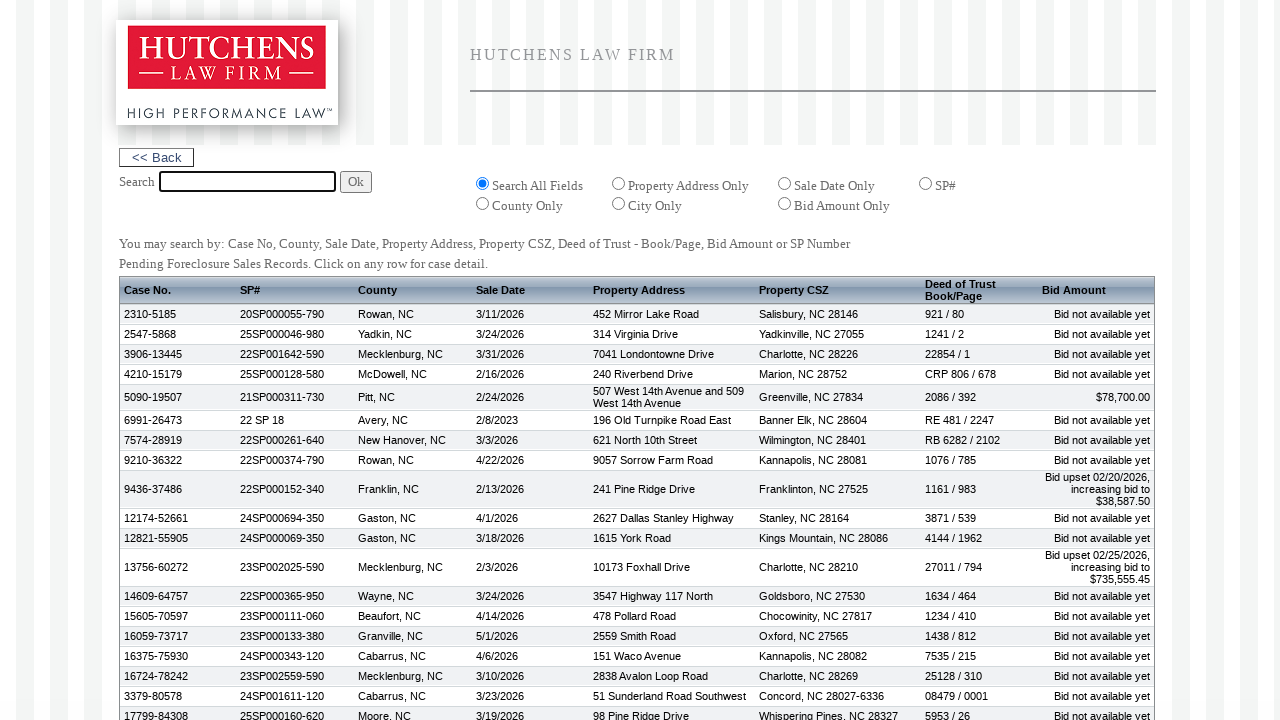

Executed JavaScript postback to navigate to Page 5 of foreclosure sales list
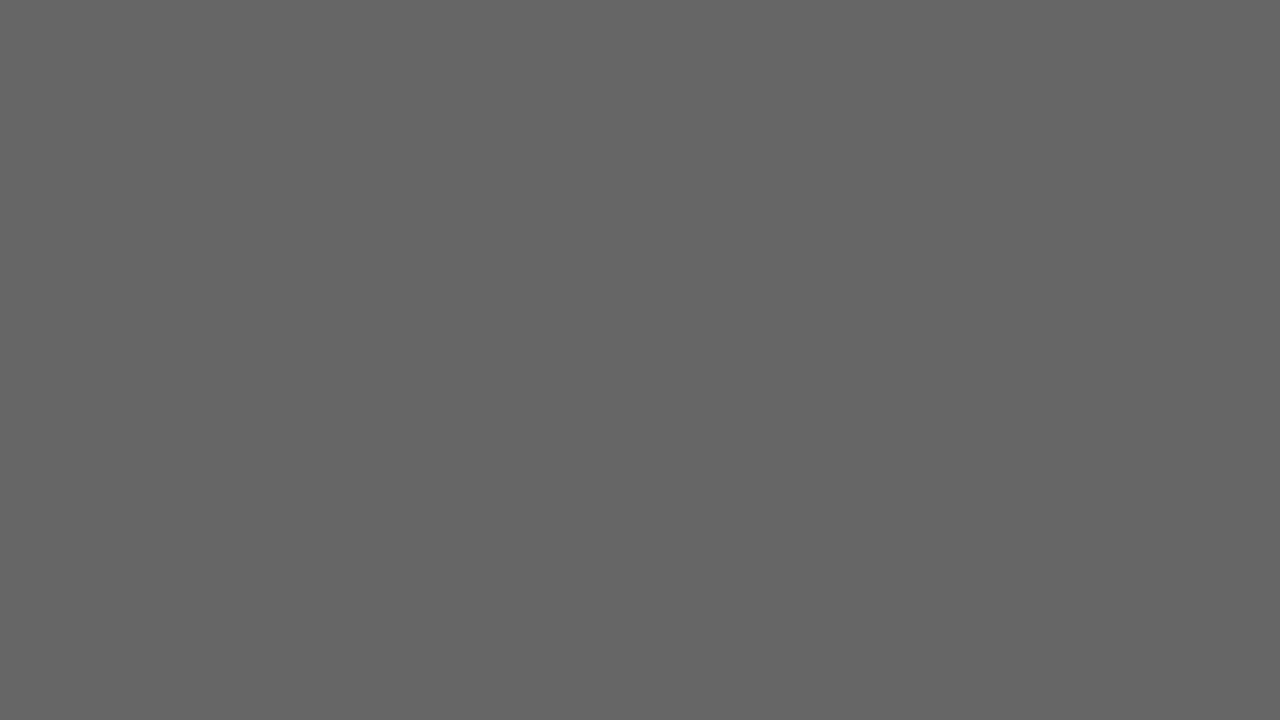

Page 5 loaded and form1 selector confirmed
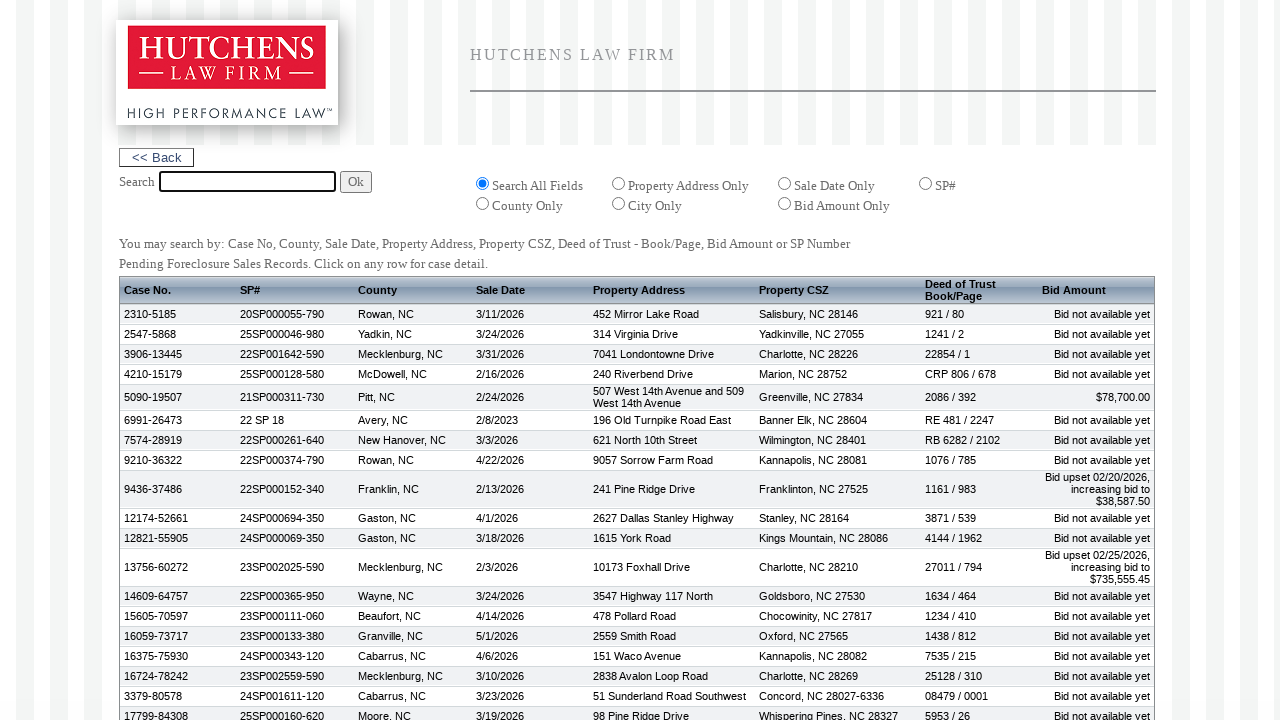

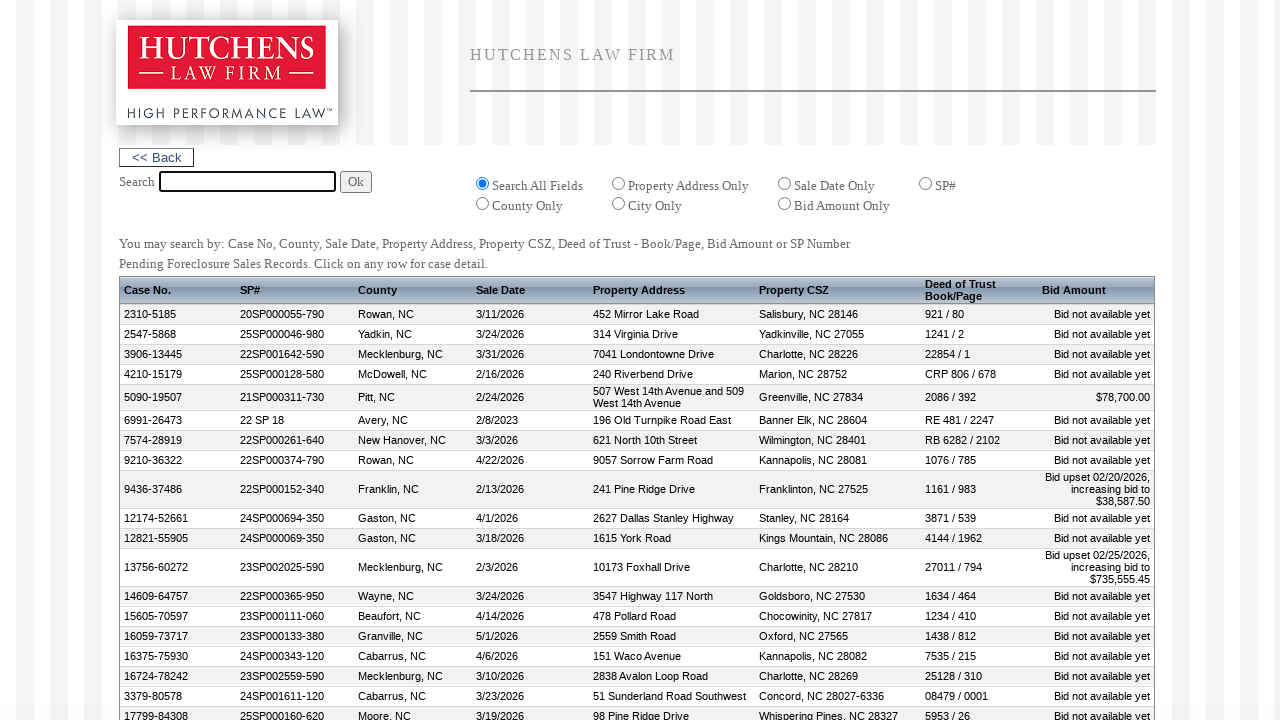